Tests double-click functionality on a specific element on the omayo test page

Starting URL: https://omayo.blogspot.com/

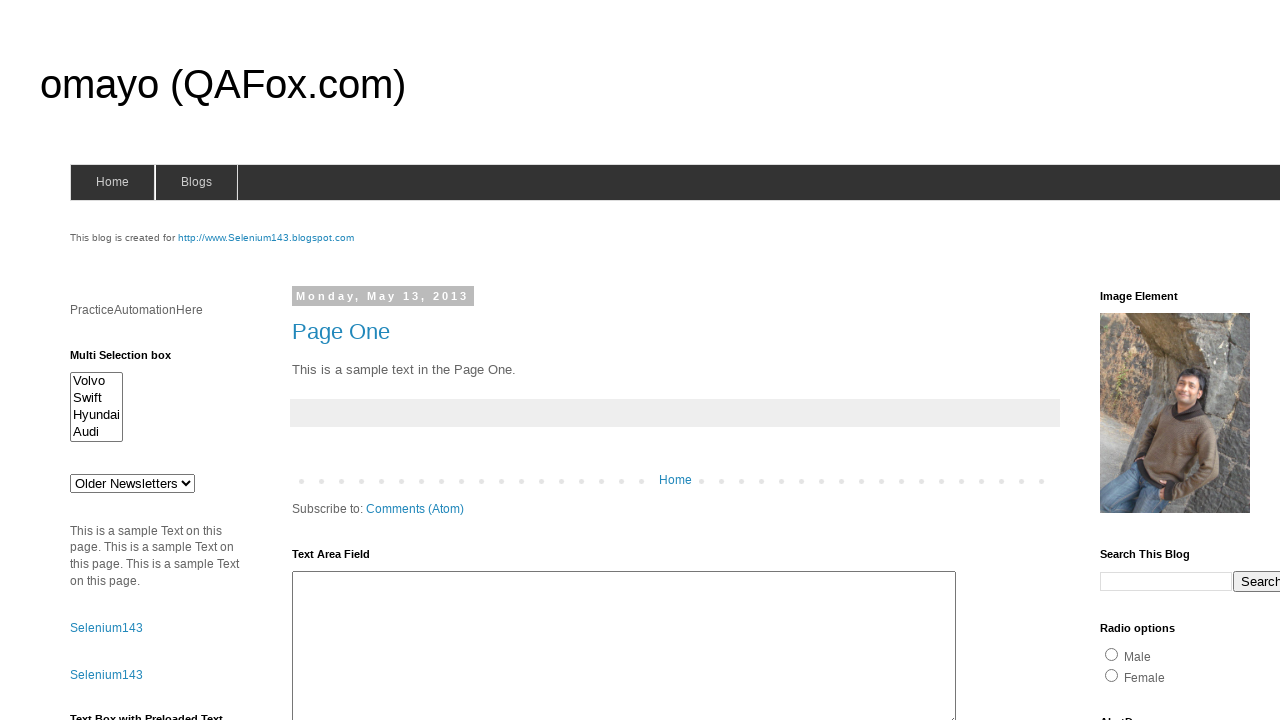

Navigated to omayo test page
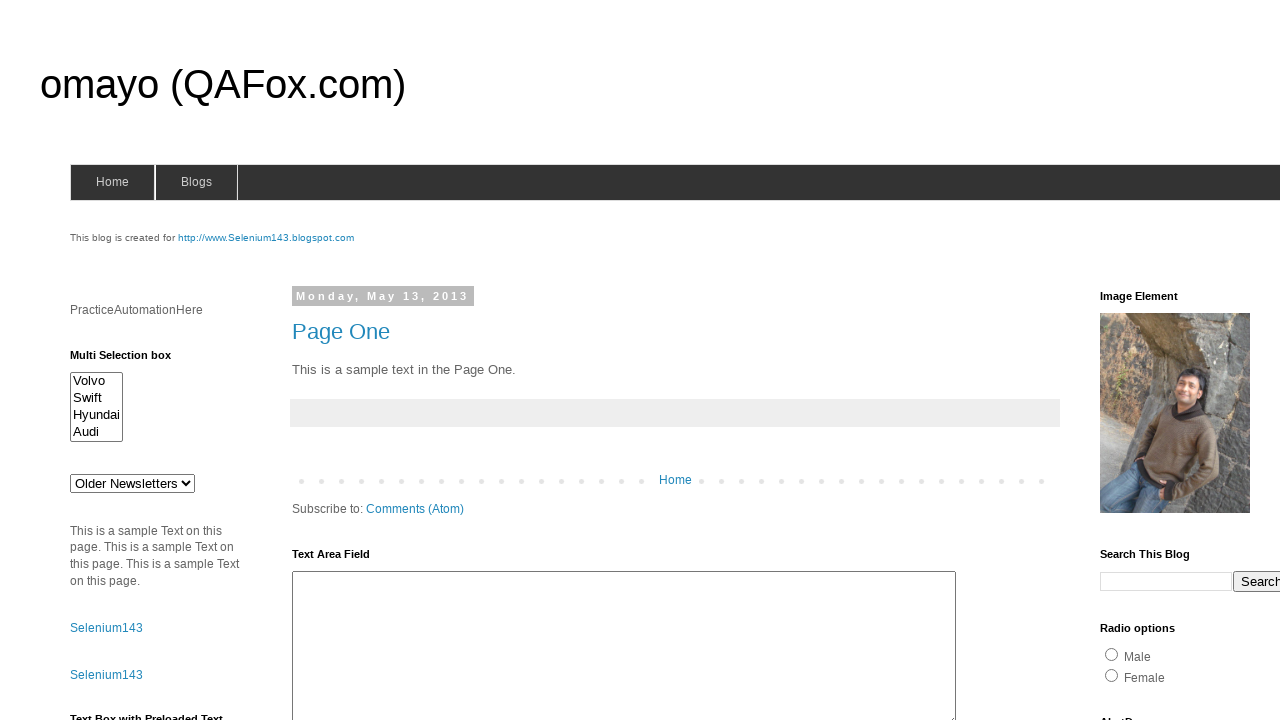

Double-clicked on test element at (1185, 361) on #testdoubleclick
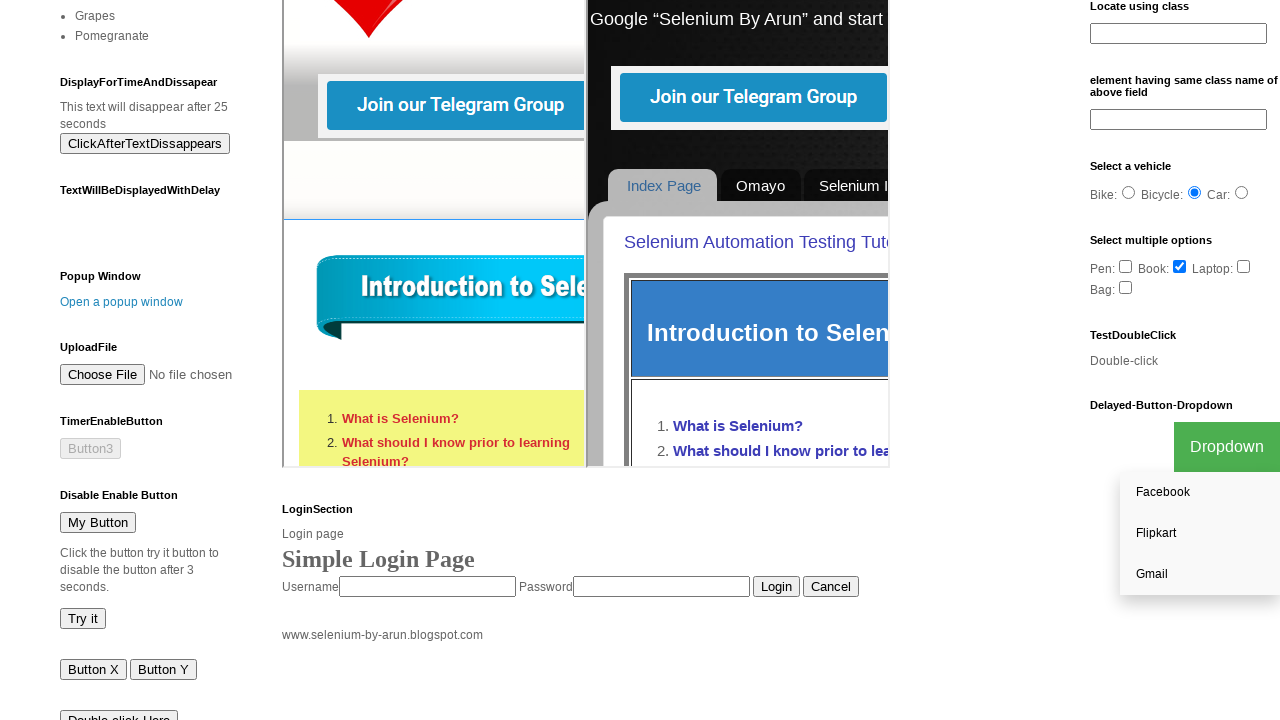

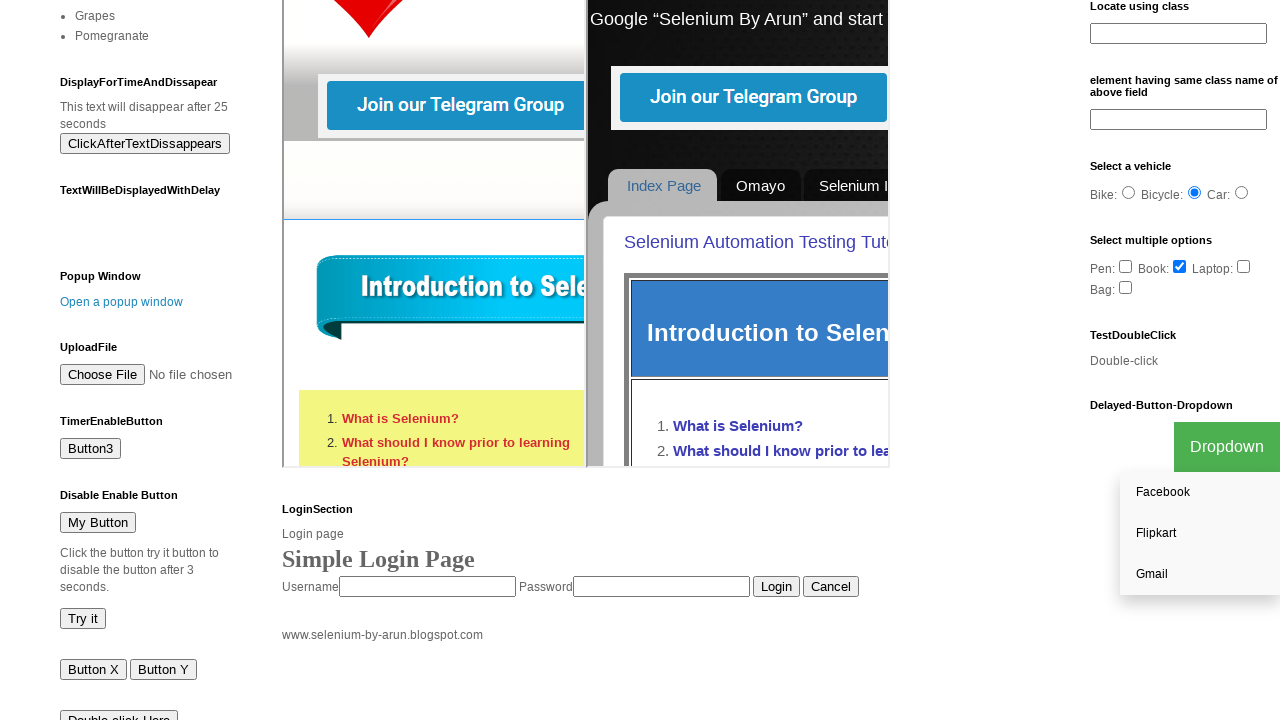